Tests registration form validation when phone number has invalid length (more than 11 digits)

Starting URL: https://alada.vn/tai-khoan/dang-ky.html

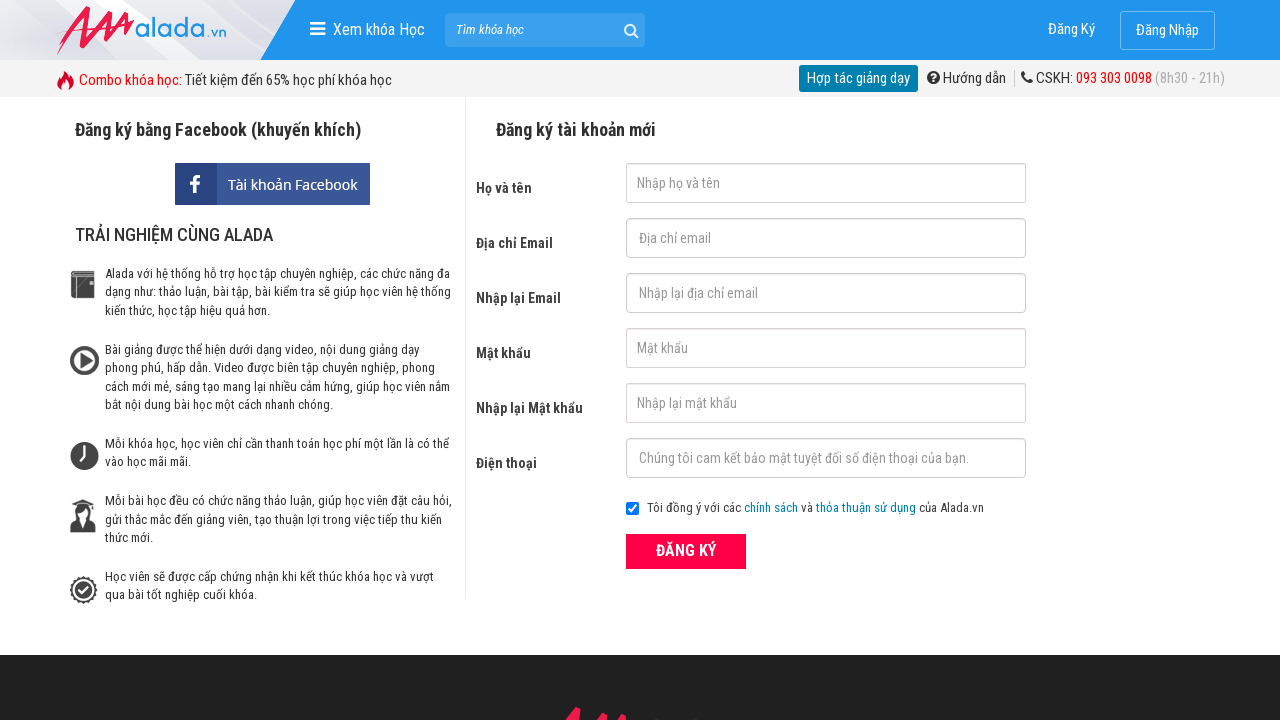

Clicked submit button on registration form at (686, 551) on button[type='submit']
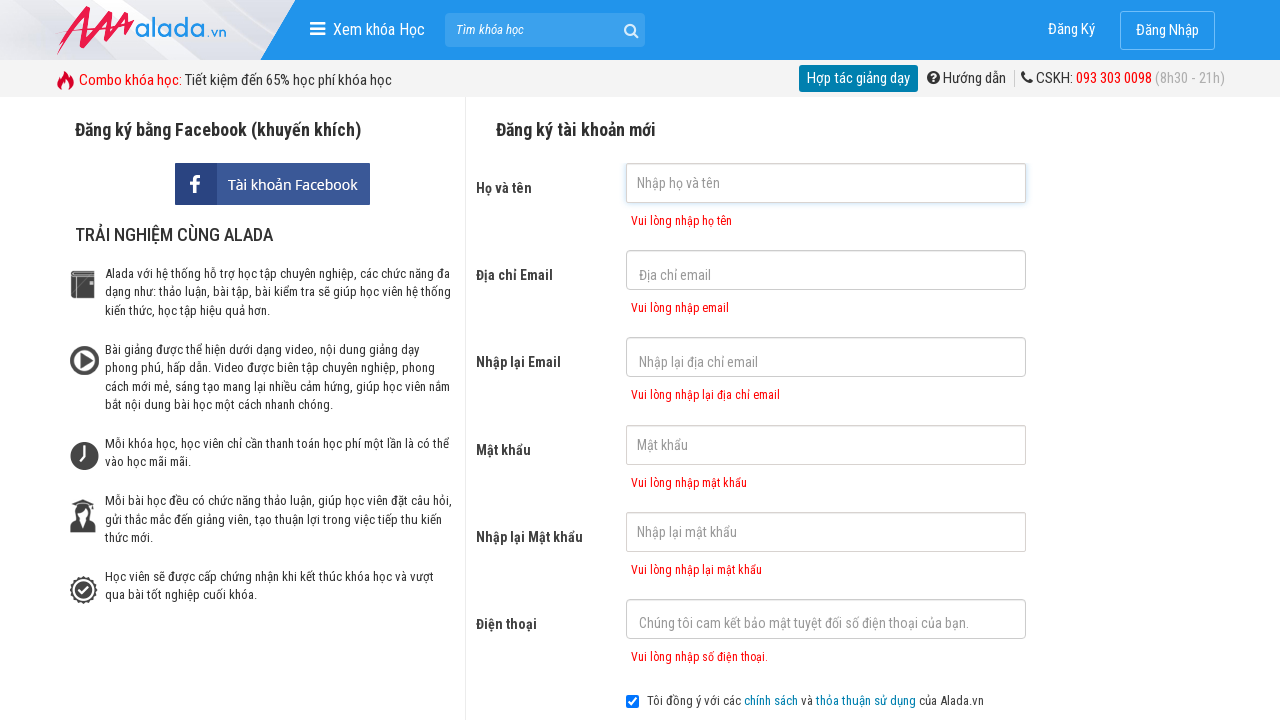

Filled first name field with 'bach' on #txtFirstname
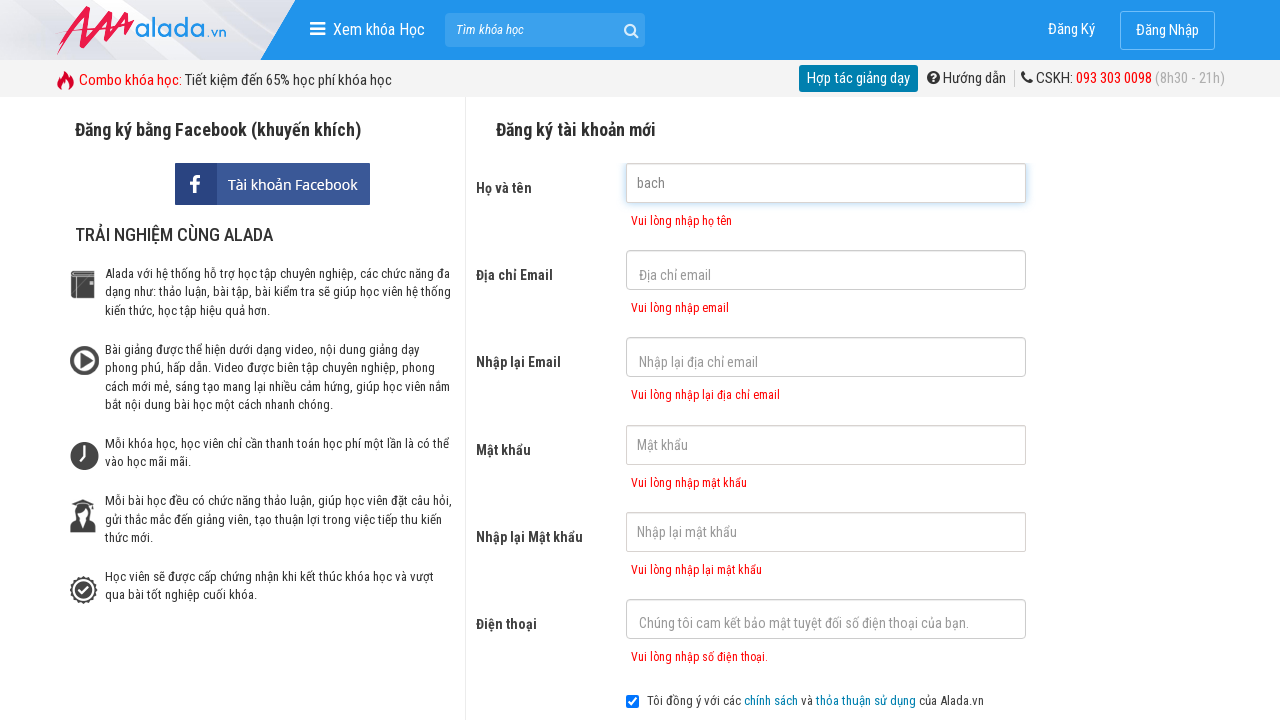

Filled email field with 'hieu@gmail.com' on #txtEmail
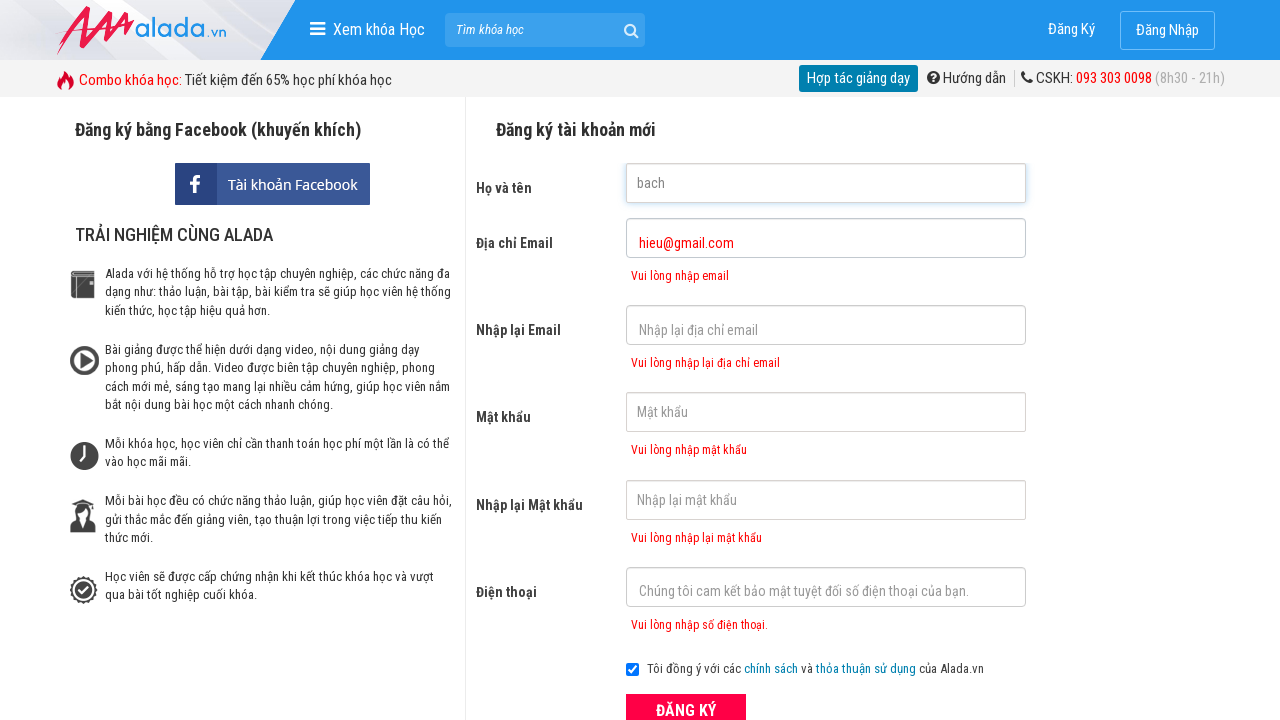

Filled confirm email field with 'hieu@gmail.com' on #txtCEmail
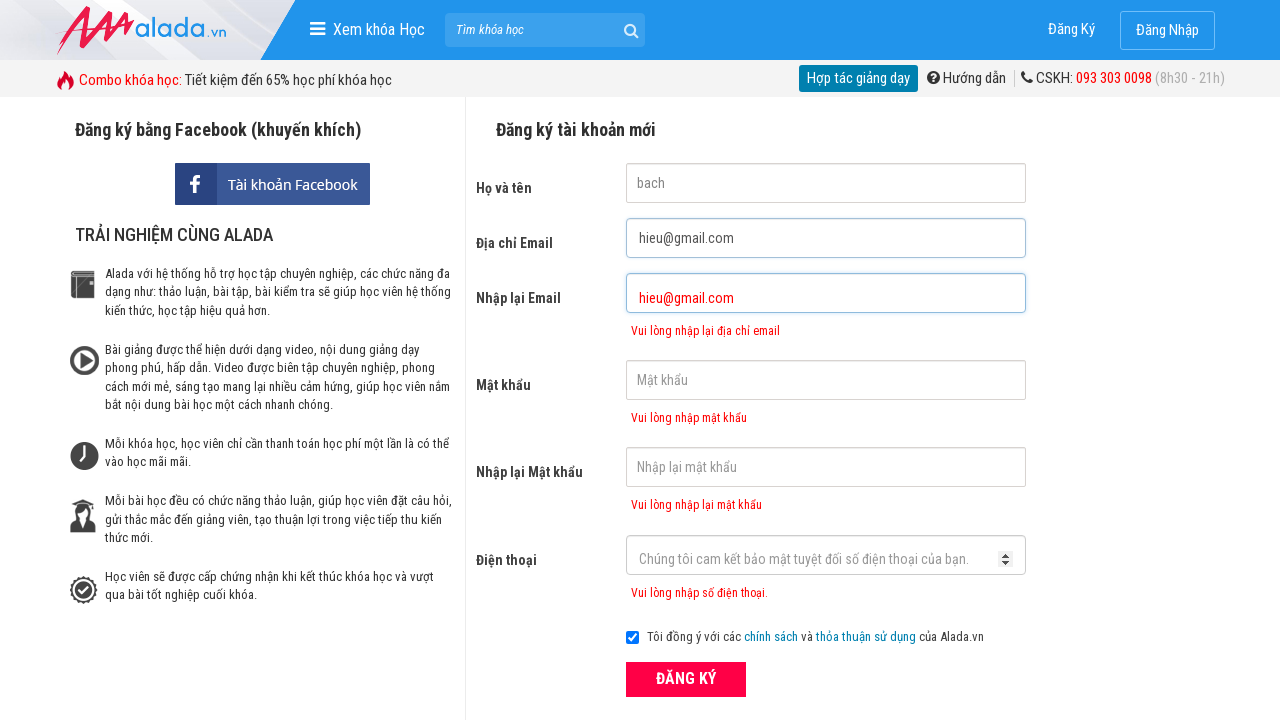

Filled password field with '123456' on #txtPassword
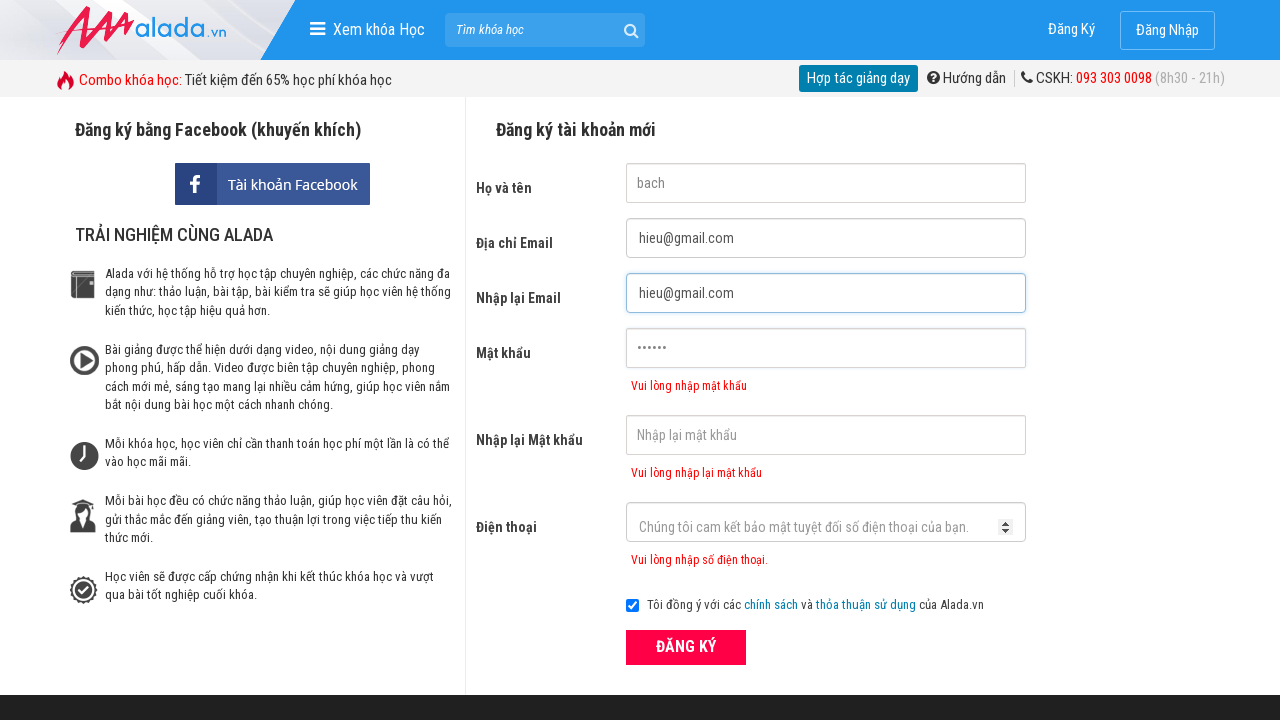

Filled confirm password field with '123459' on #txtCPassword
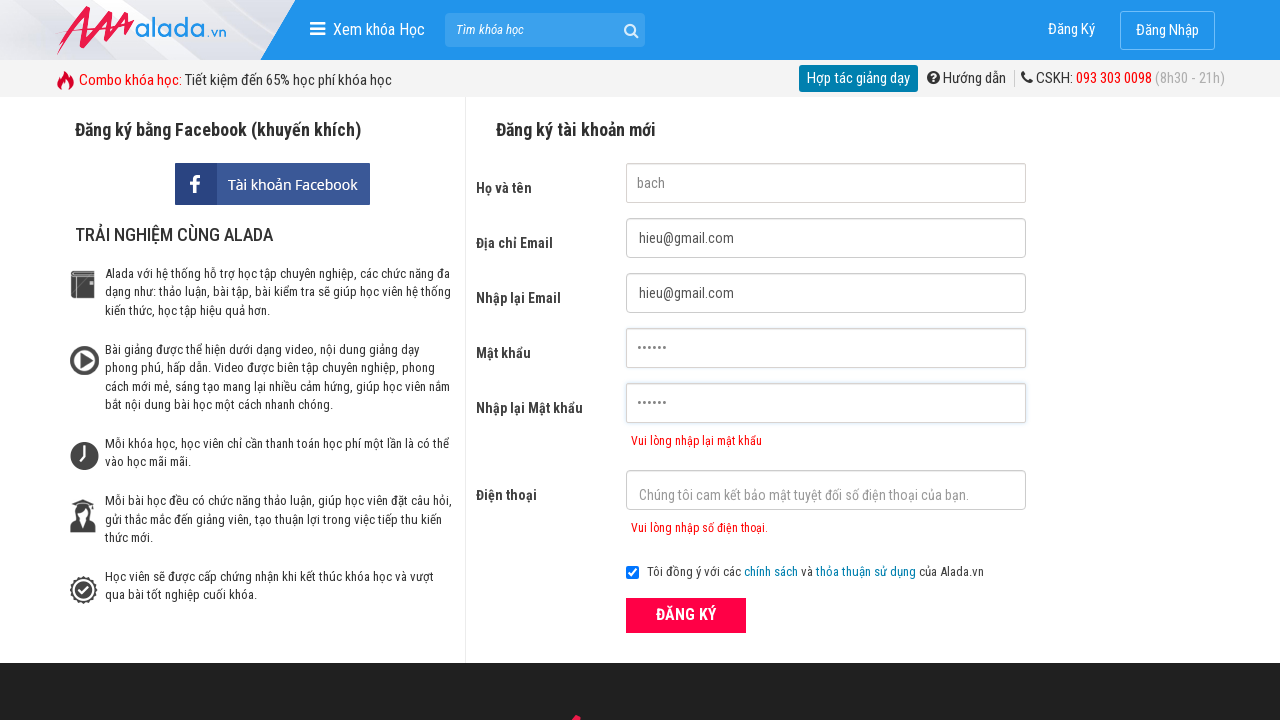

Filled phone field with invalid phone number '096699482000' (12 digits - exceeds 11 digit limit) on #txtPhone
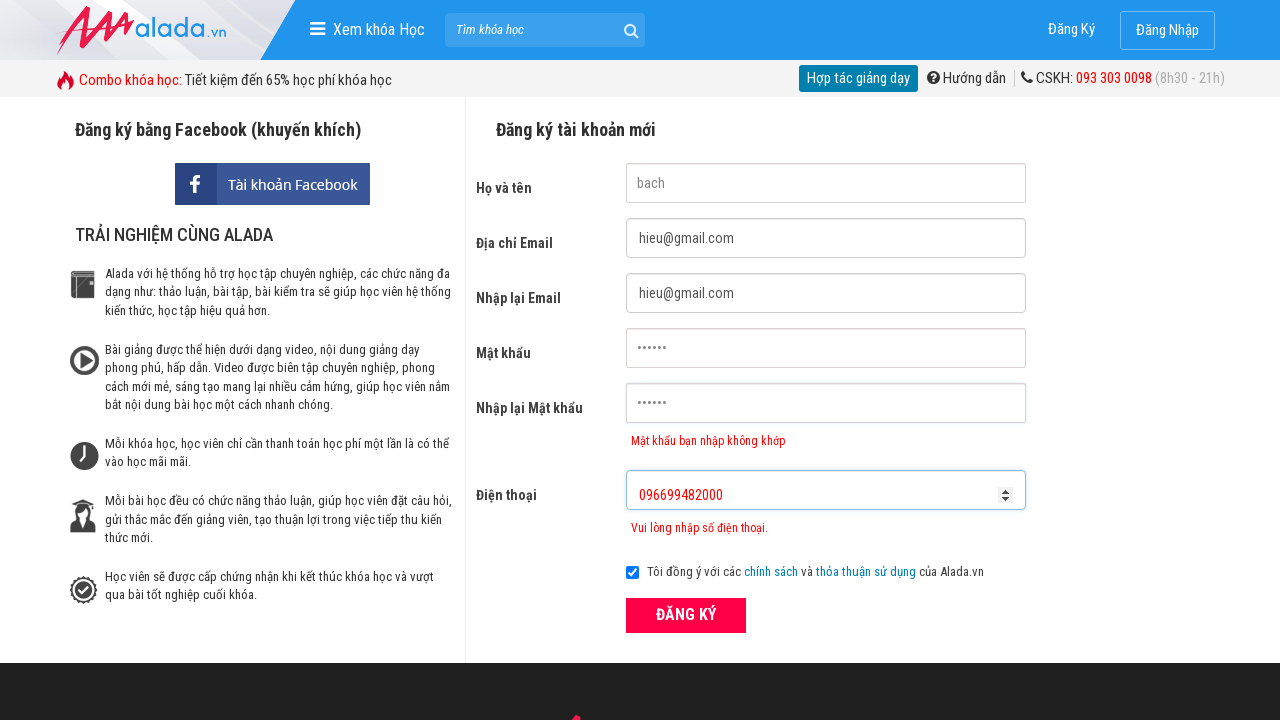

Phone number error message appeared, validating invalid phone length detection
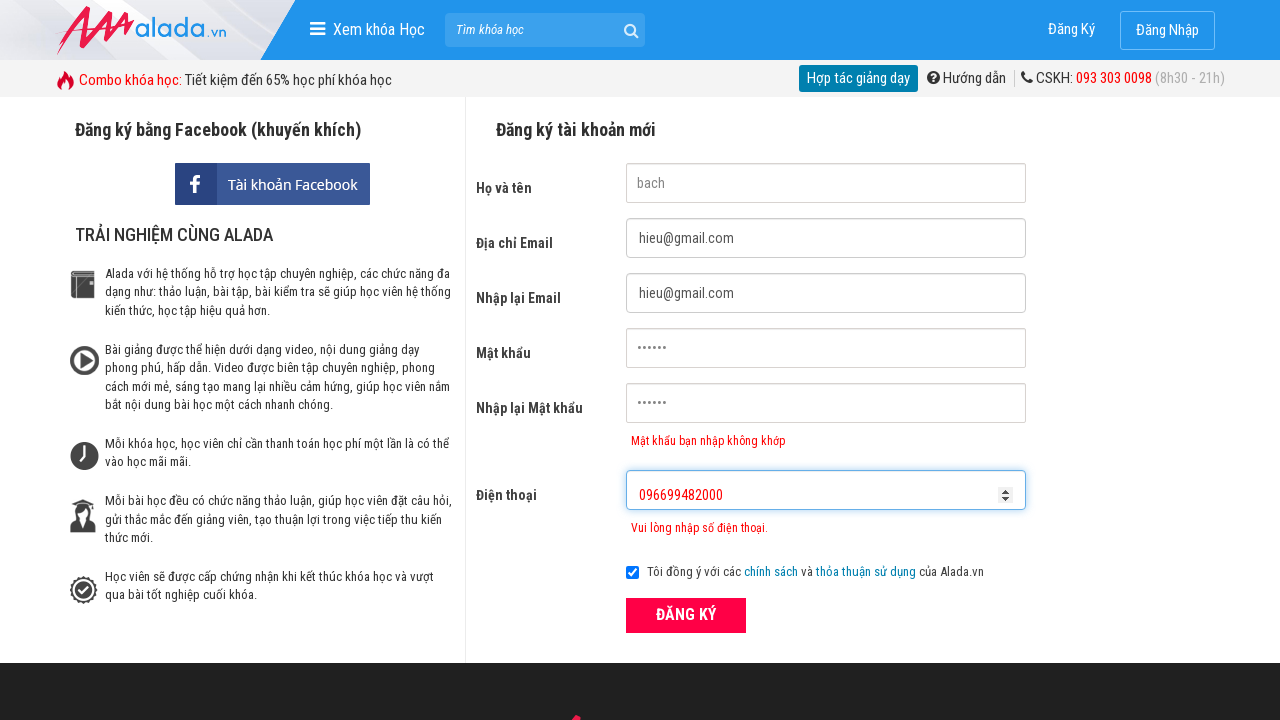

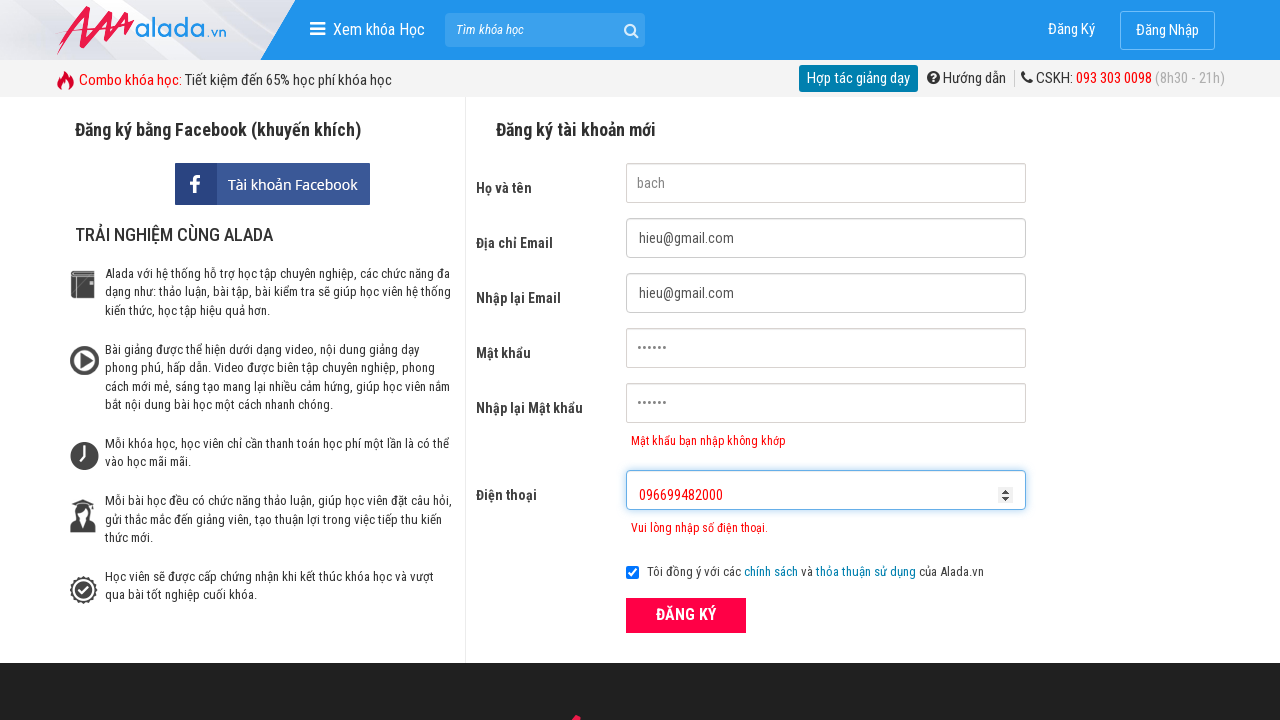